Tests handling of stale elements by removing a checkbox, verifying it's gone, then adding it back and verifying it reappears

Starting URL: https://the-internet.herokuapp.com/dynamic_controls

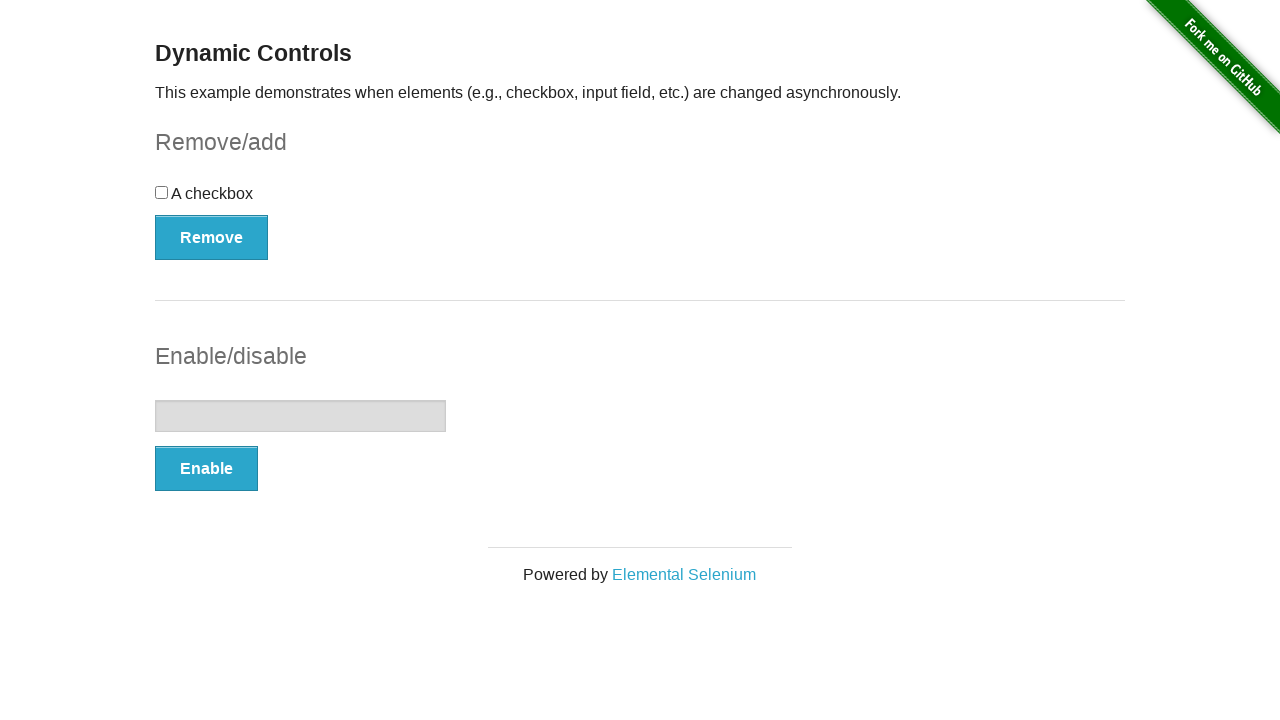

Navigated to Dynamic Controls page
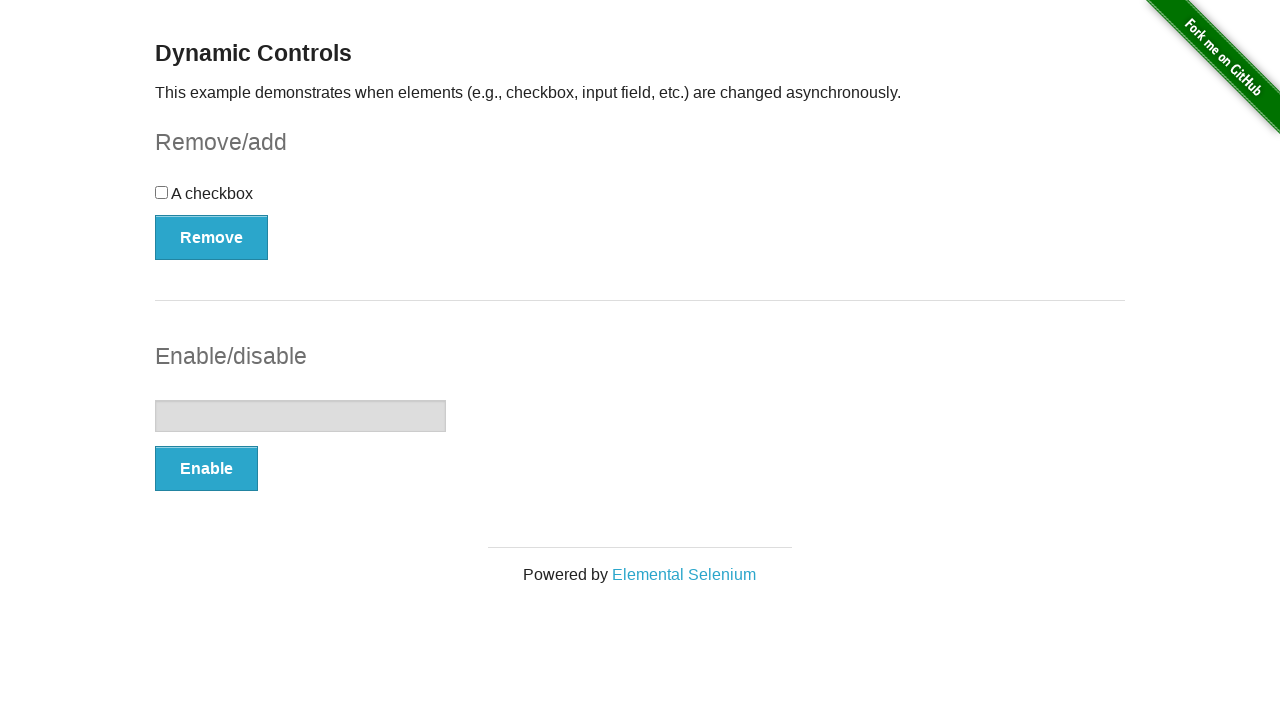

Clicked Remove button to remove the checkbox at (212, 237) on xpath=//button[contains(text(), 'Remove')]
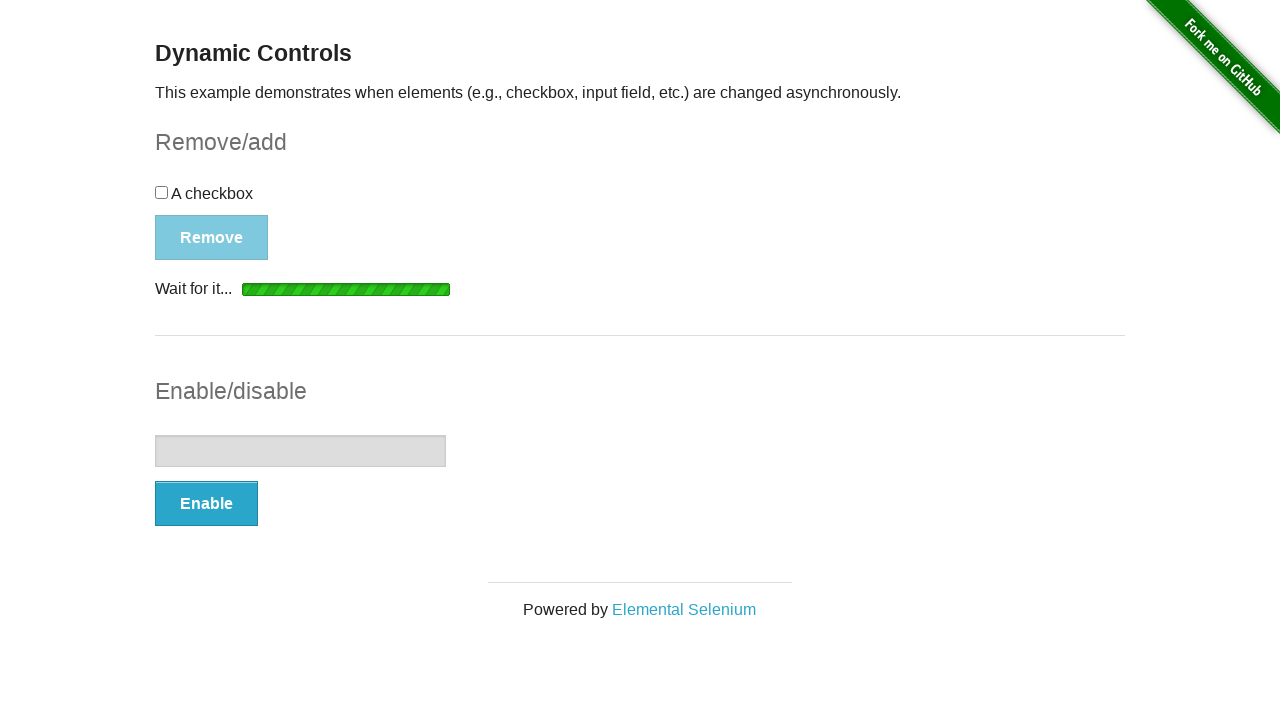

Verified checkbox has been removed from DOM
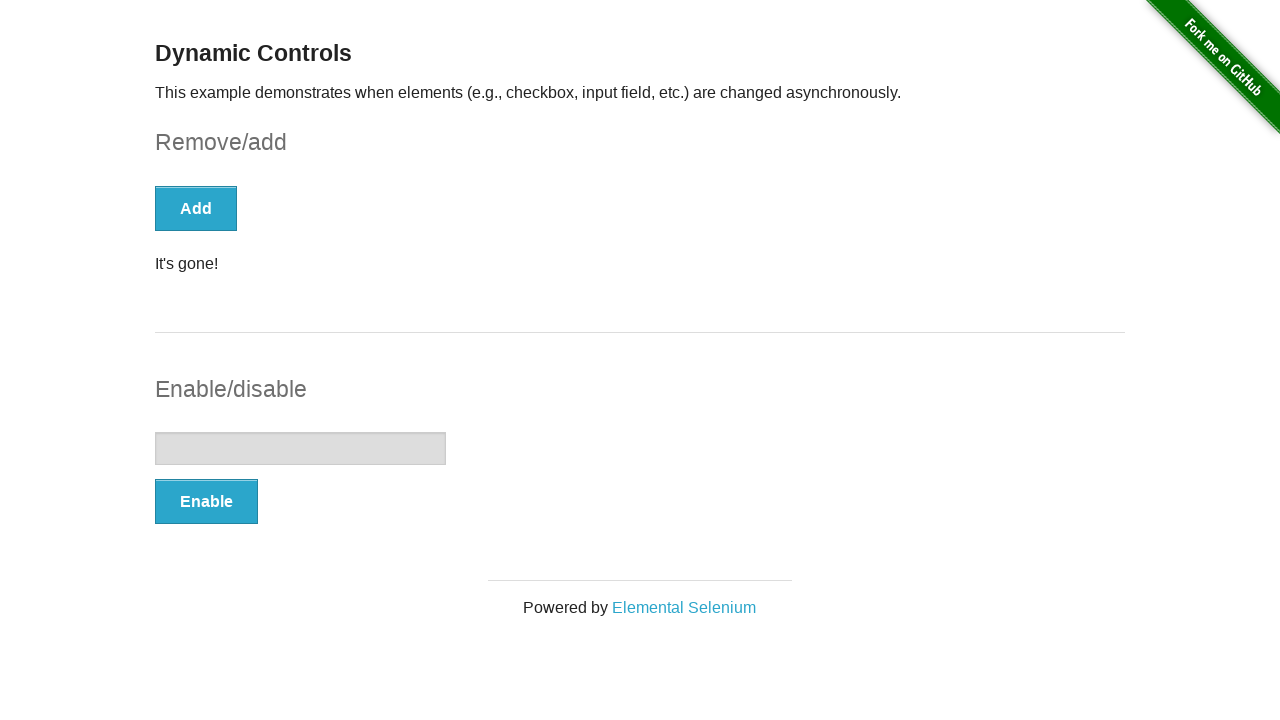

Clicked Add button to restore the checkbox at (196, 208) on xpath=//button[contains(text(), 'Add')]
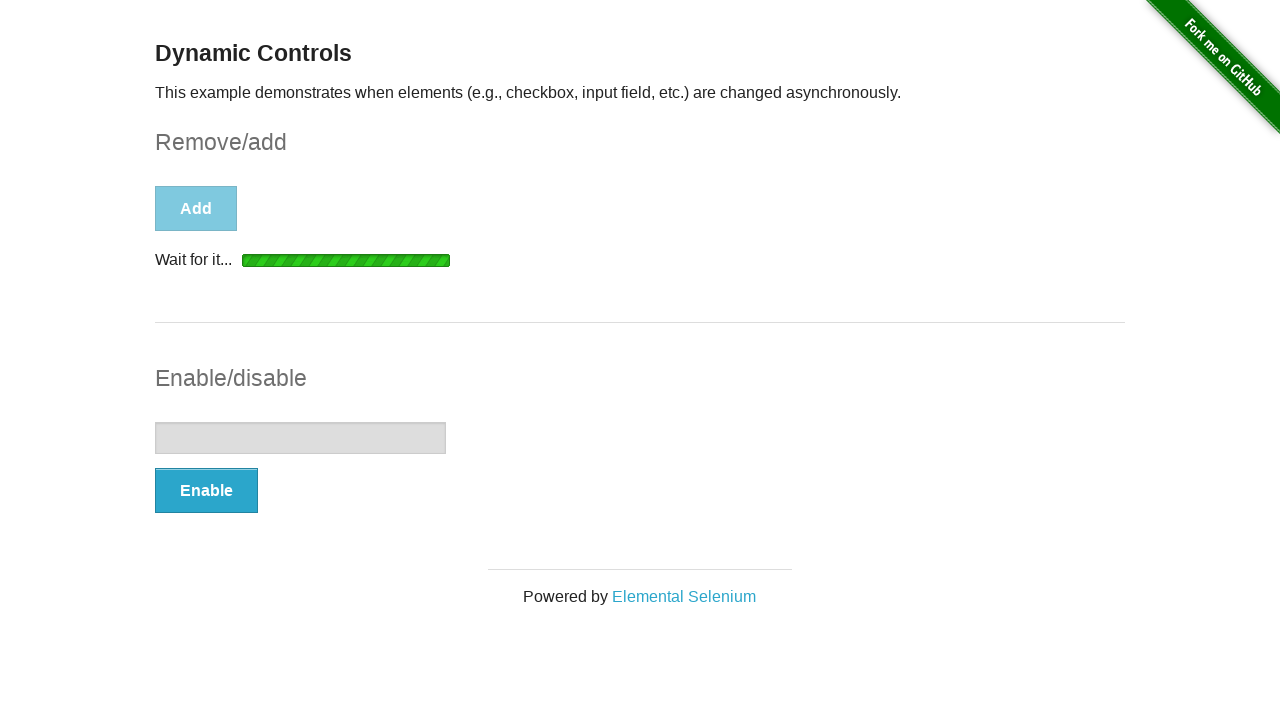

Checkbox has reappeared in the DOM and is visible
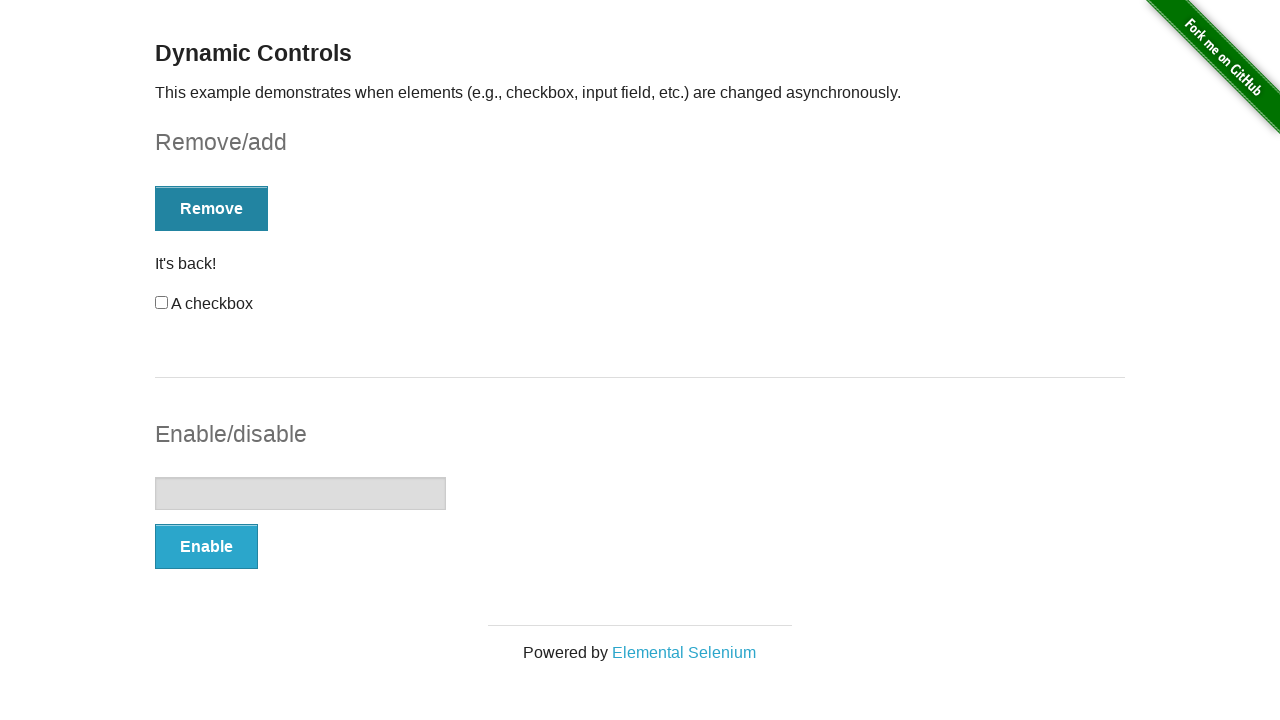

Verified checkbox is visible - assertion passed
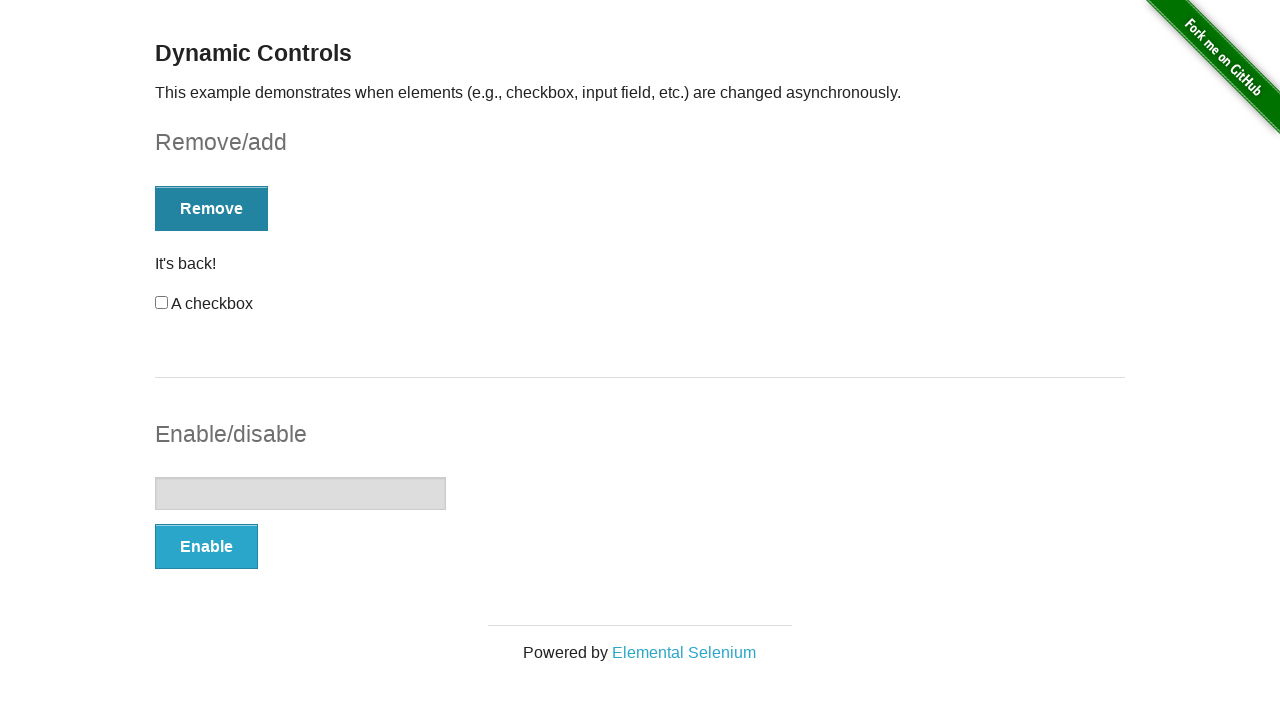

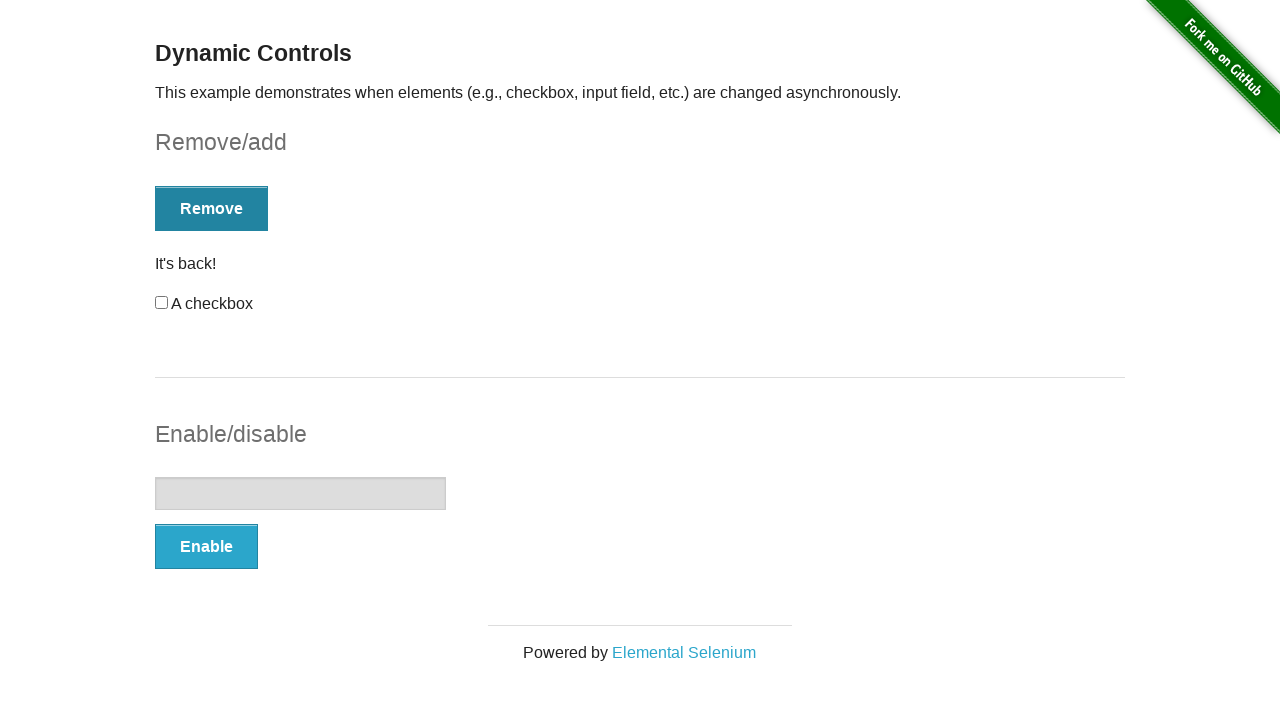